Tests JavaScript alert handling by clicking the "Click for JS Prompt" button, waiting for the alert to appear using explicit wait, and accepting the alert.

Starting URL: https://the-internet.herokuapp.com/javascript_alerts

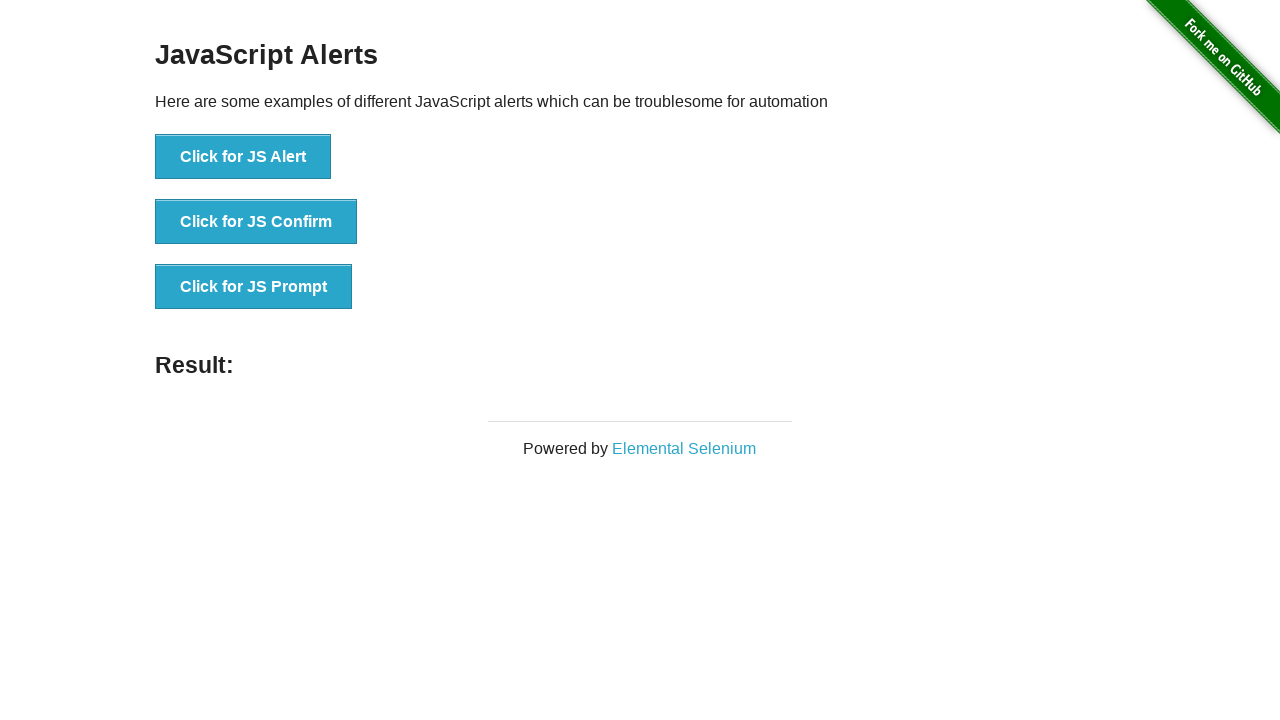

Set up dialog handler to accept JavaScript alerts
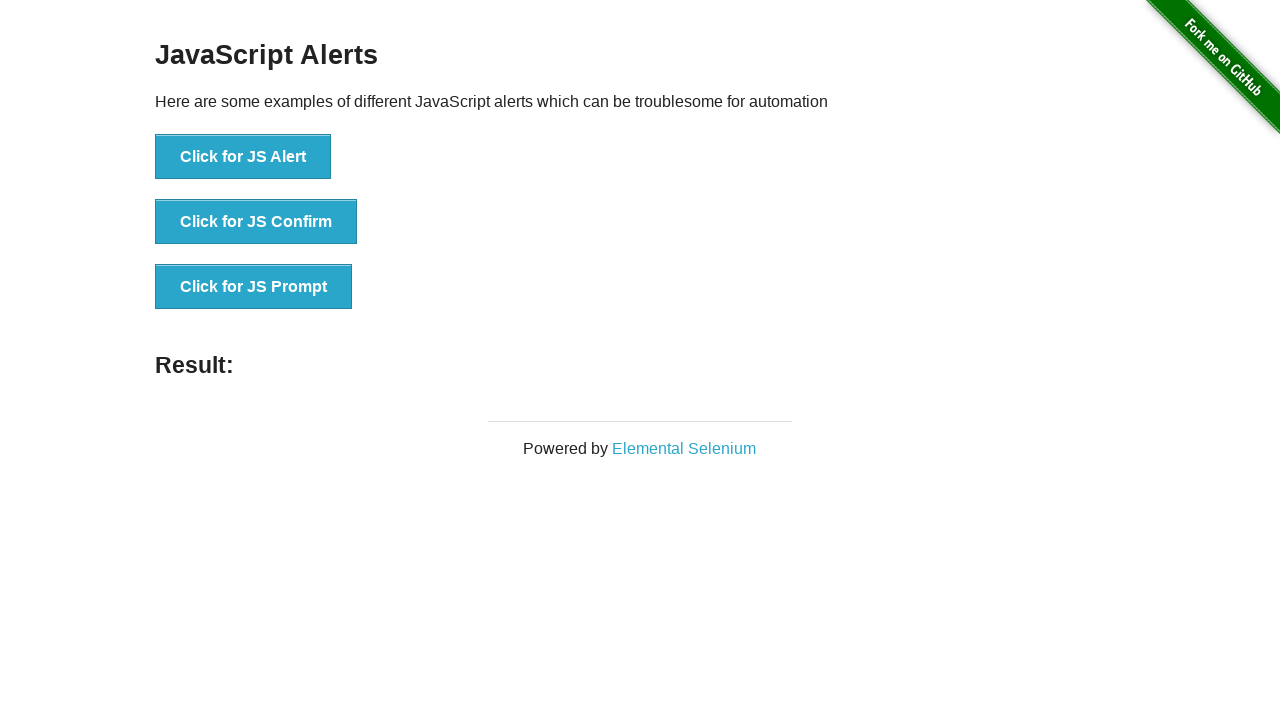

Clicked 'Click for JS Prompt' button to trigger JavaScript alert at (254, 287) on xpath=//button[text()='Click for JS Prompt']
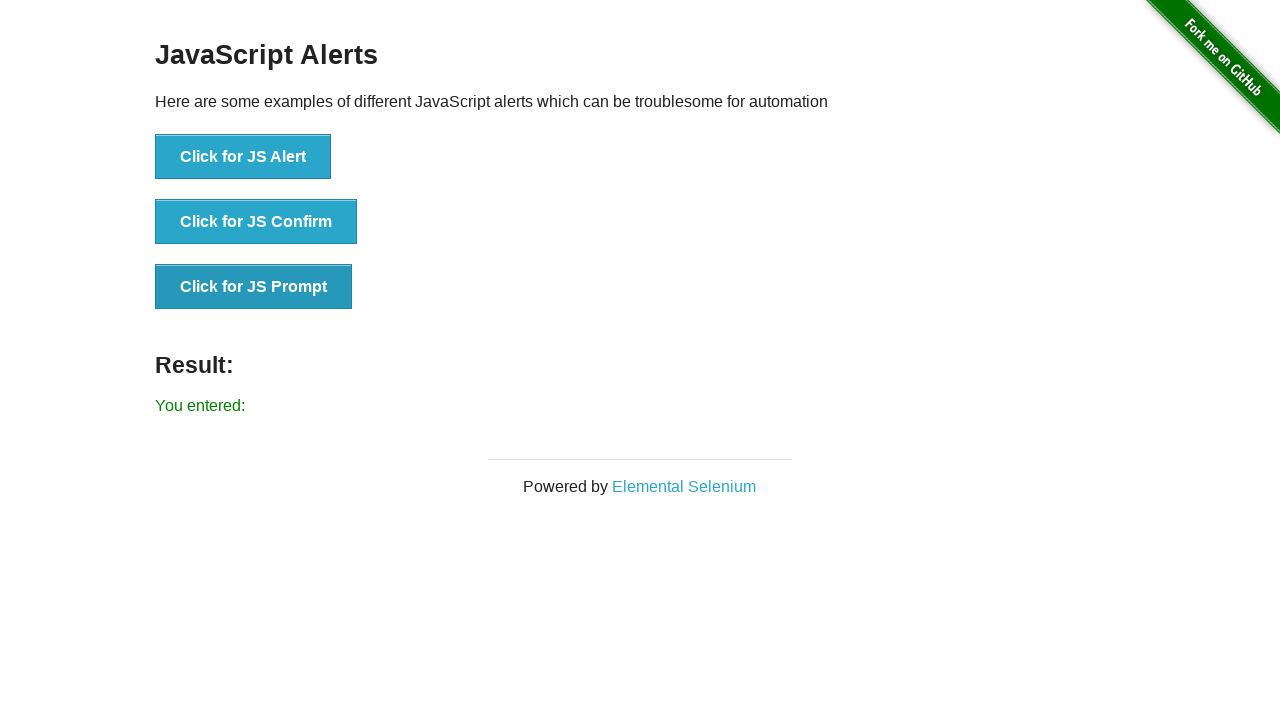

JavaScript alert was accepted and result element appeared
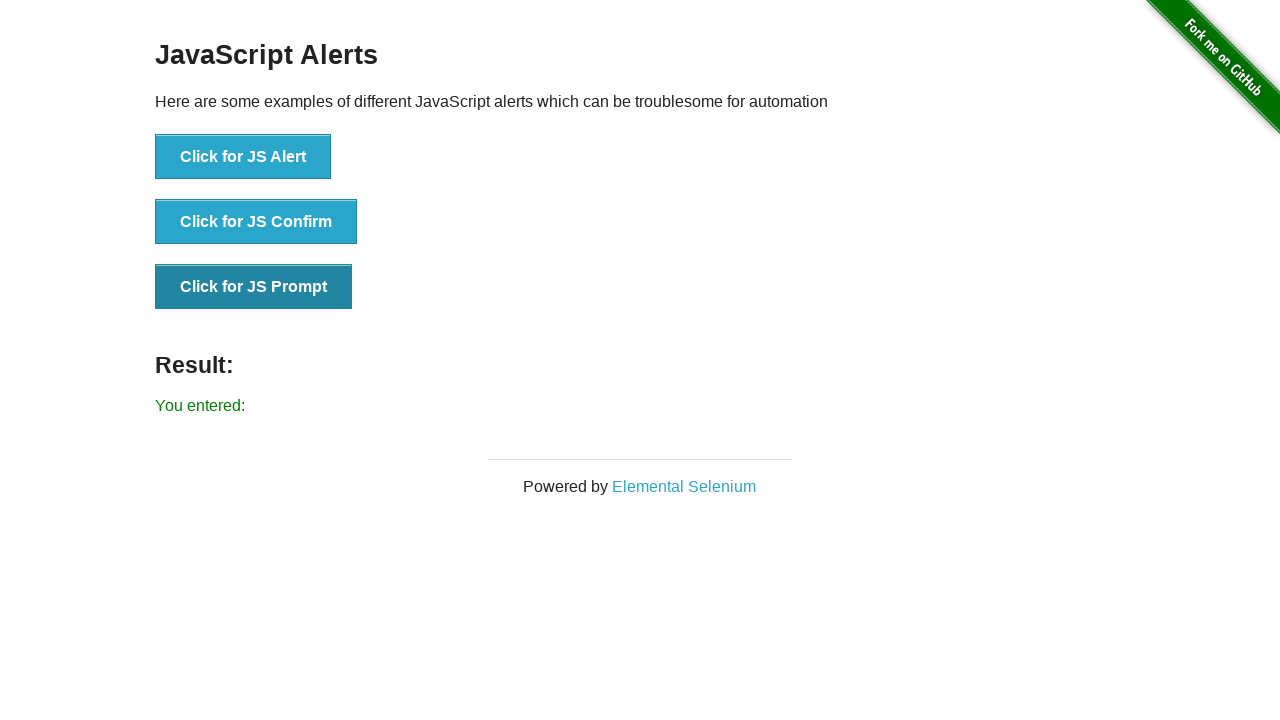

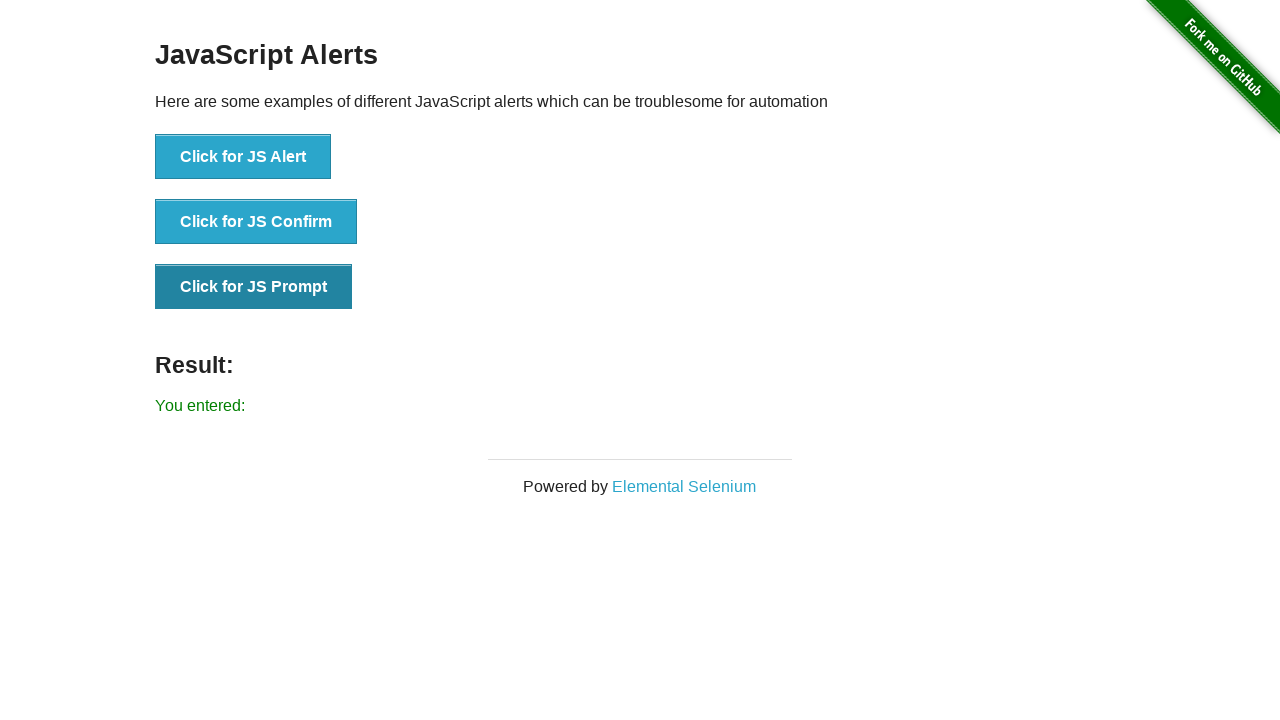